Tests JavaScript prompt alert by clicking a button, entering text in the prompt, accepting it, and verifying the entered text is displayed.

Starting URL: https://loopcamp.vercel.app/javascript-alerts.html

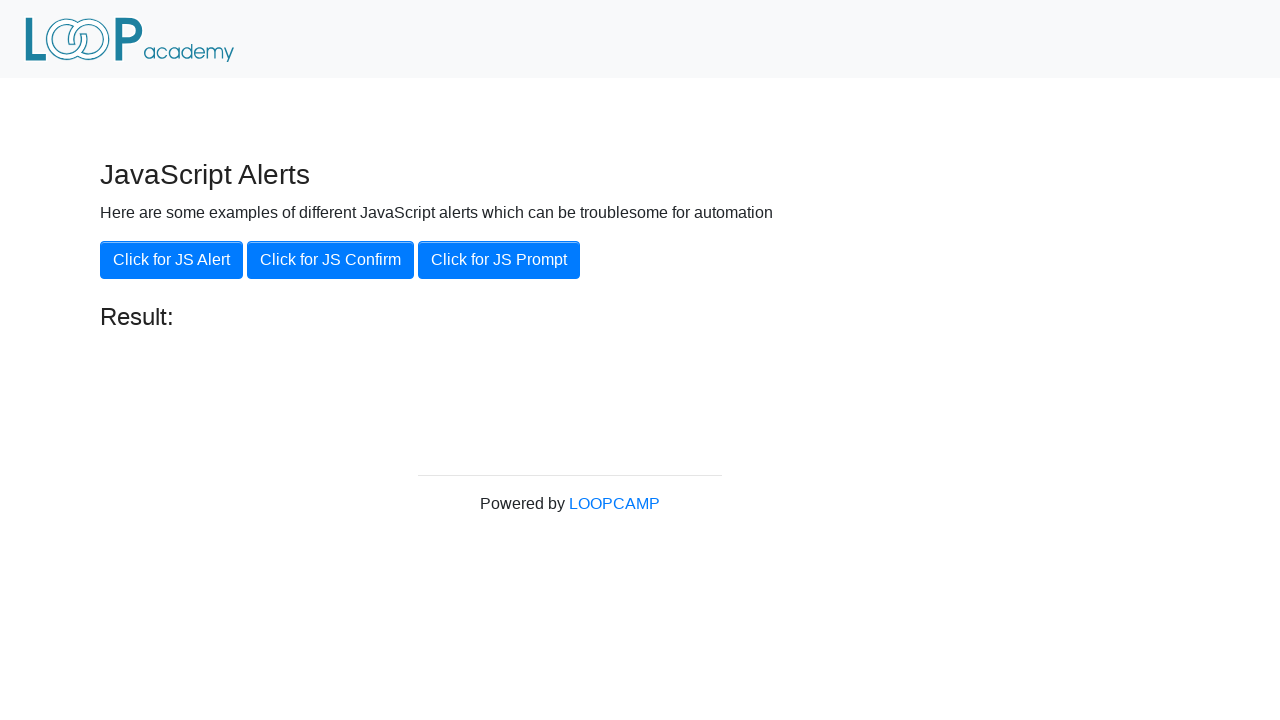

Set up dialog handler to accept prompt with 'Loop Academy'
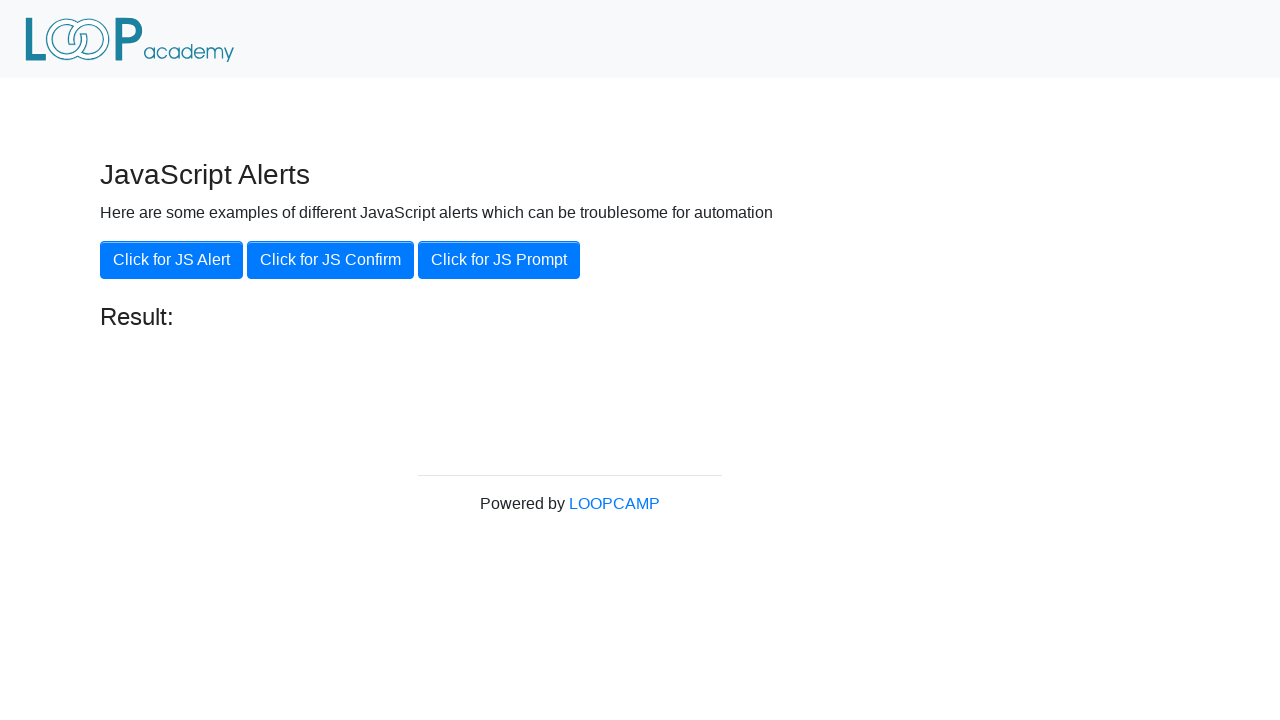

Clicked the 'Click for JS Prompt' button at (499, 260) on xpath=//button[contains(text(),'Click for JS Prompt')]
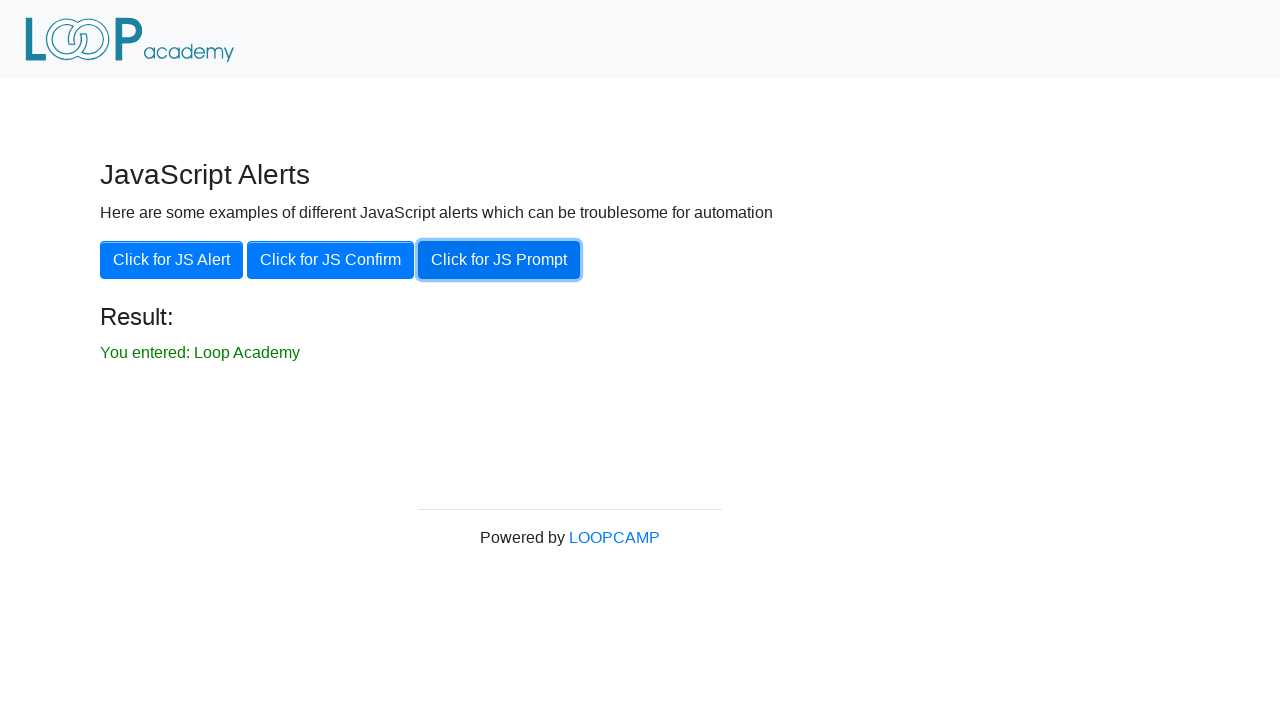

Located the result element
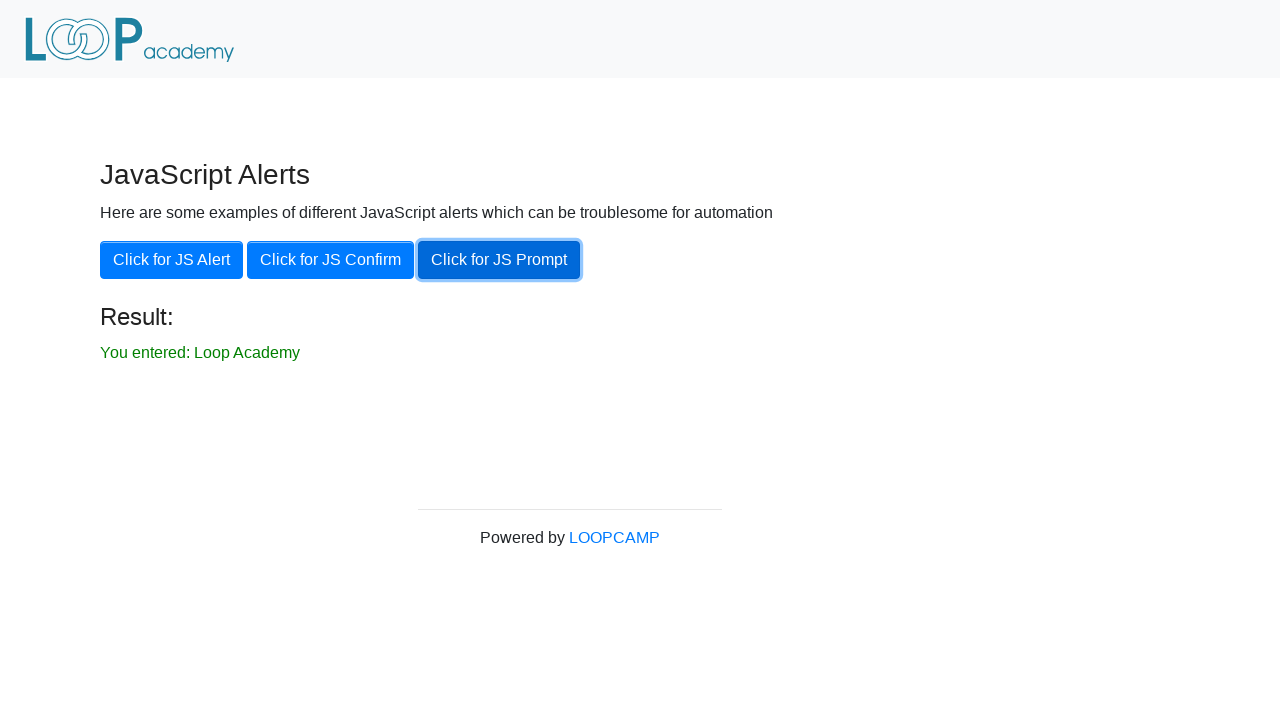

Verified that 'You entered: Loop Academy' is displayed in the result element
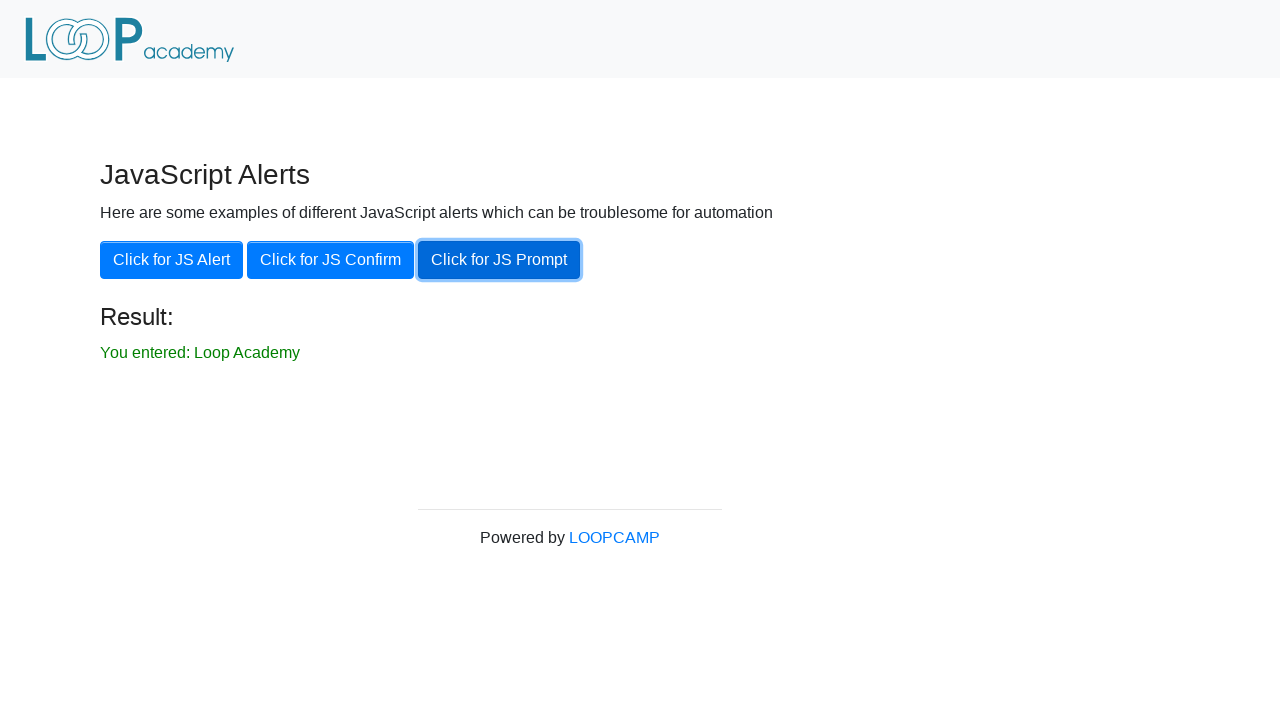

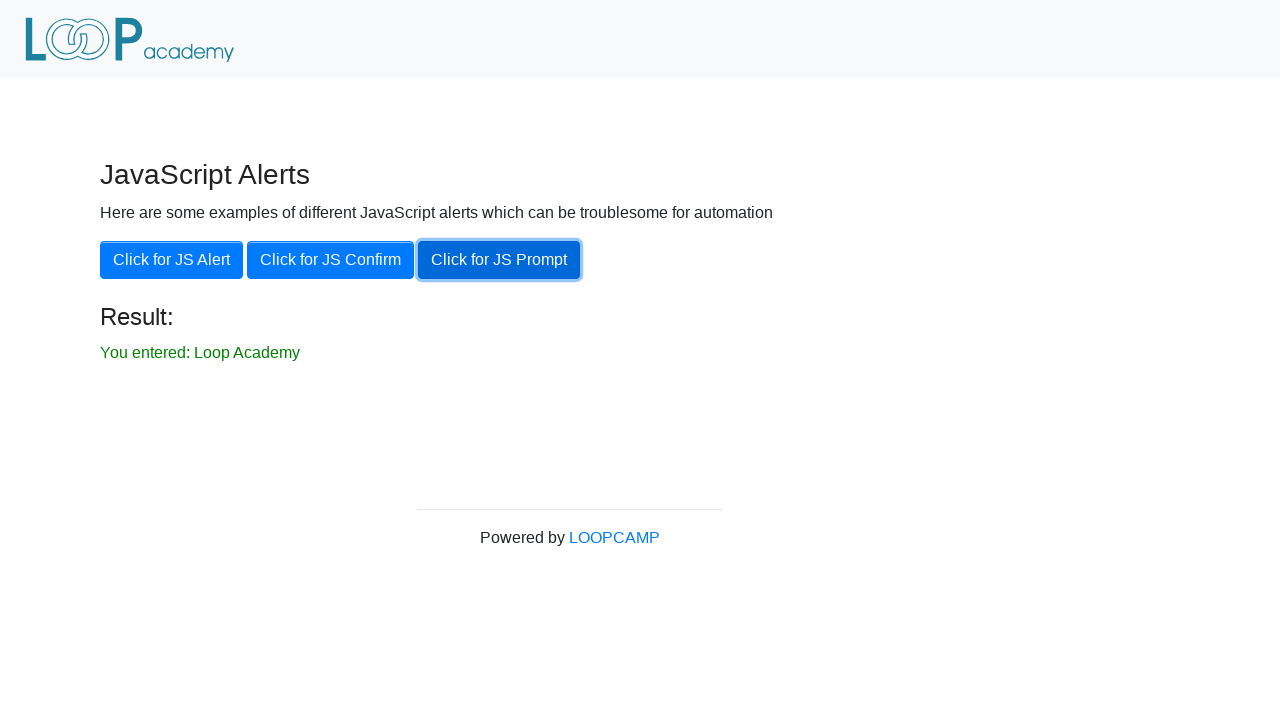